Tests the Active filter to display only uncompleted todo items

Starting URL: https://demo.playwright.dev/todomvc

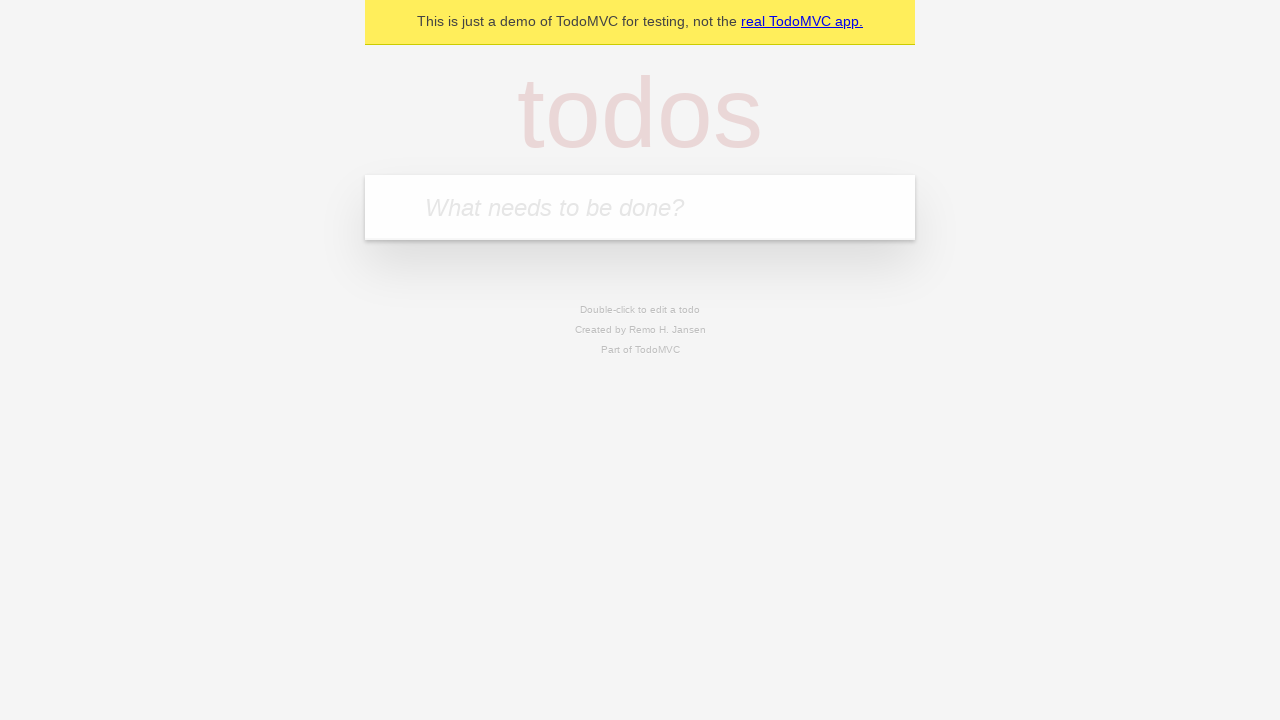

Filled todo input with 'buy some cheese' on internal:attr=[placeholder="What needs to be done?"i]
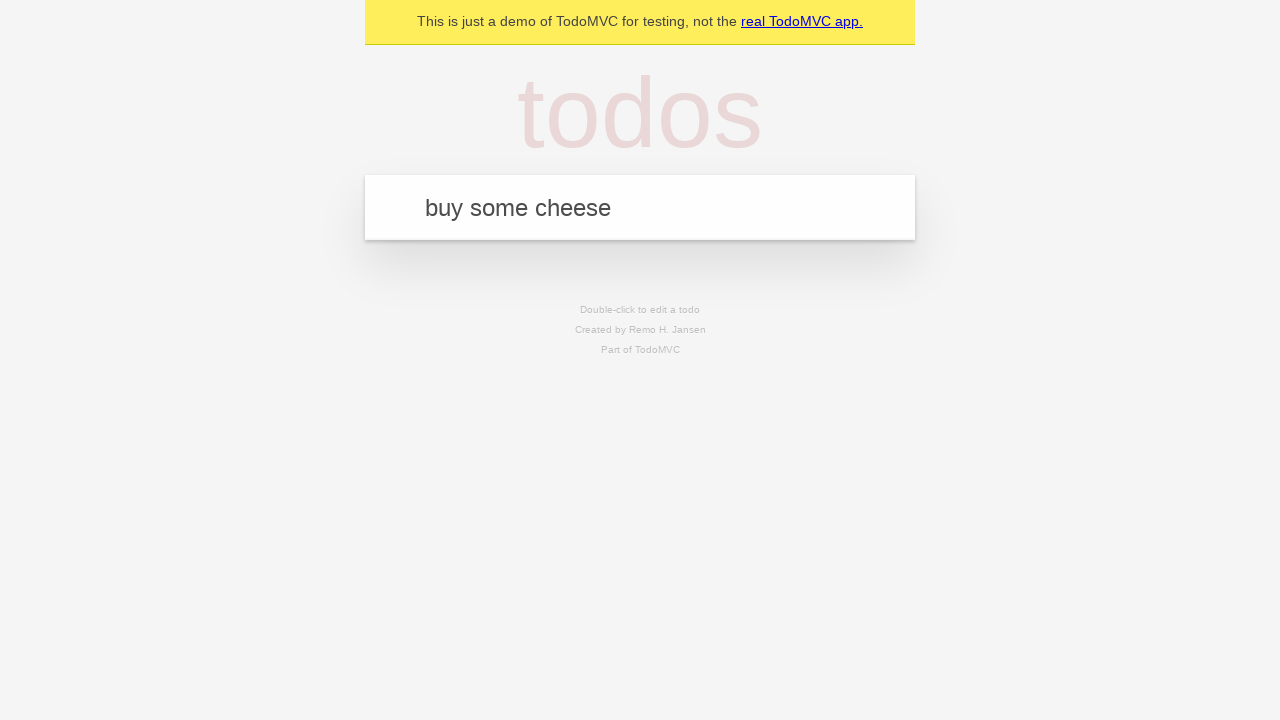

Pressed Enter to create first todo item on internal:attr=[placeholder="What needs to be done?"i]
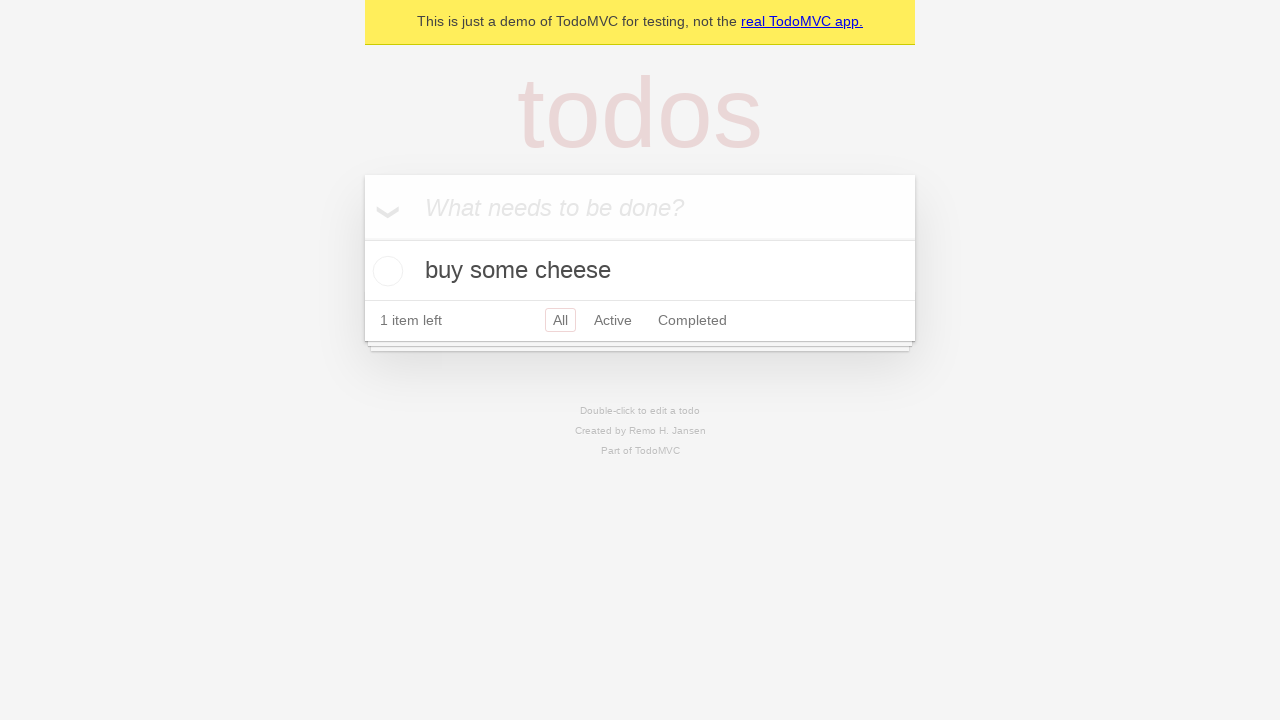

Filled todo input with 'feed the cat' on internal:attr=[placeholder="What needs to be done?"i]
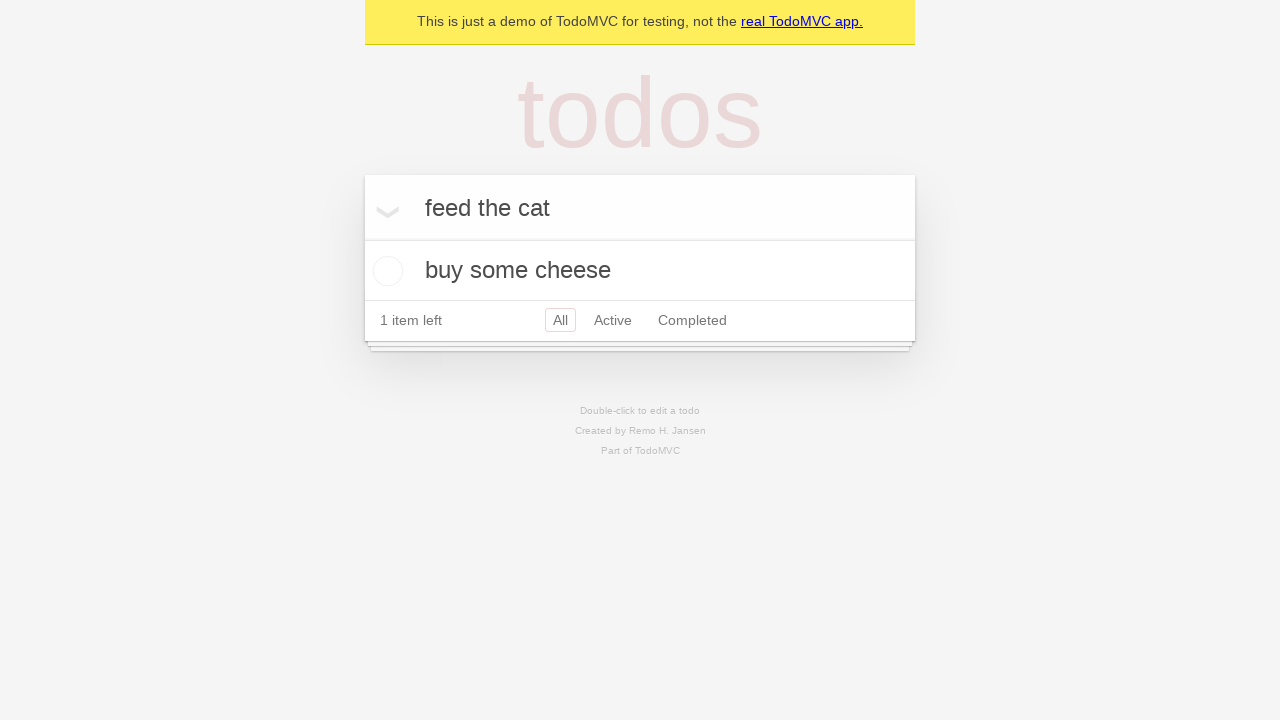

Pressed Enter to create second todo item on internal:attr=[placeholder="What needs to be done?"i]
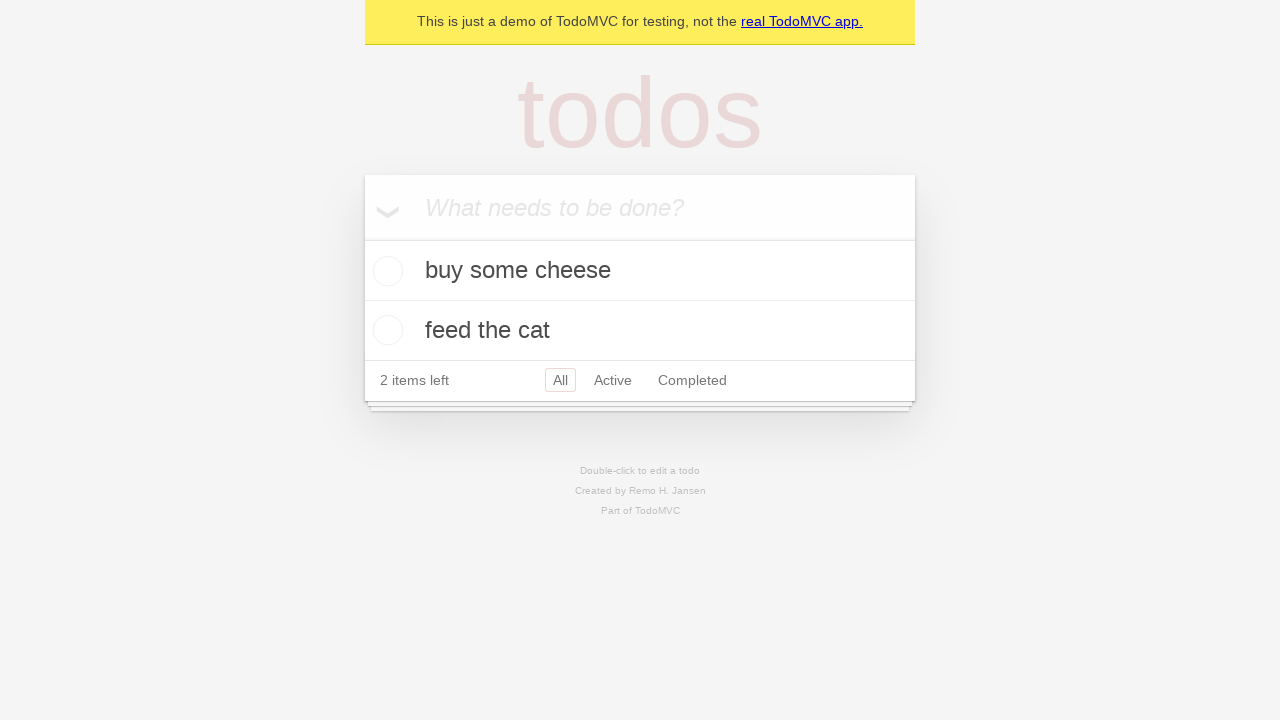

Filled todo input with 'book a doctors appointment' on internal:attr=[placeholder="What needs to be done?"i]
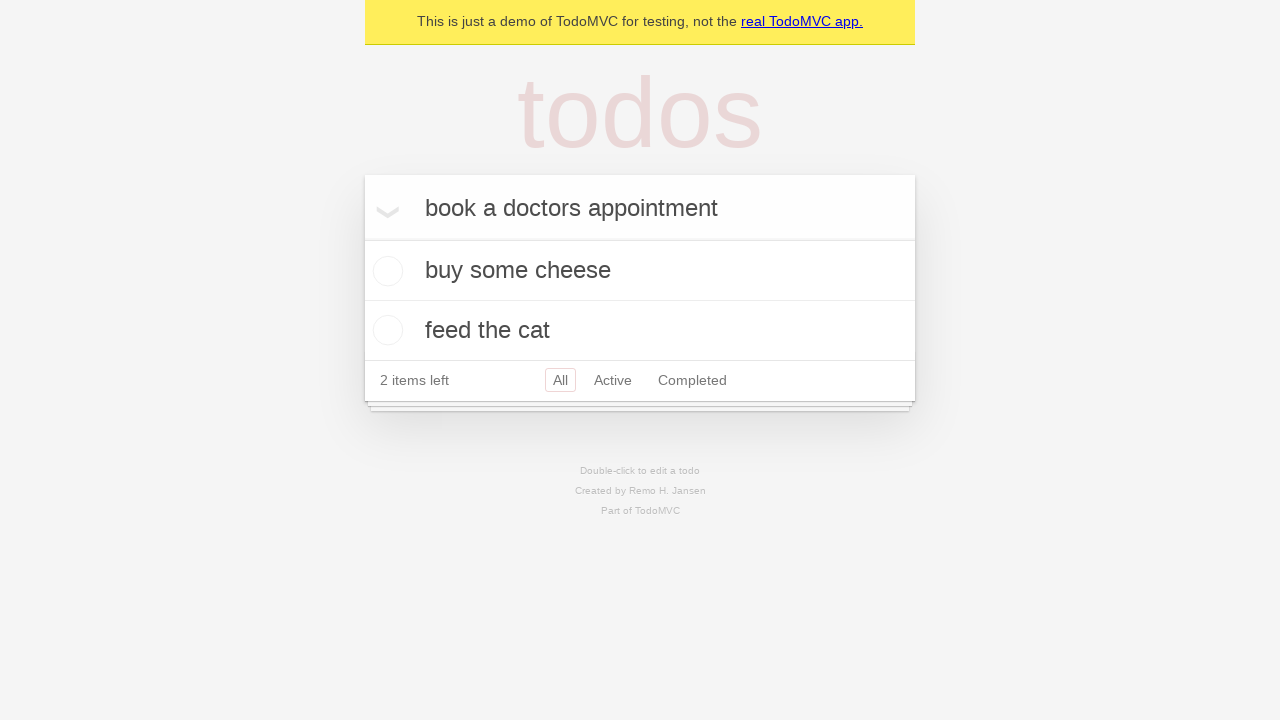

Pressed Enter to create third todo item on internal:attr=[placeholder="What needs to be done?"i]
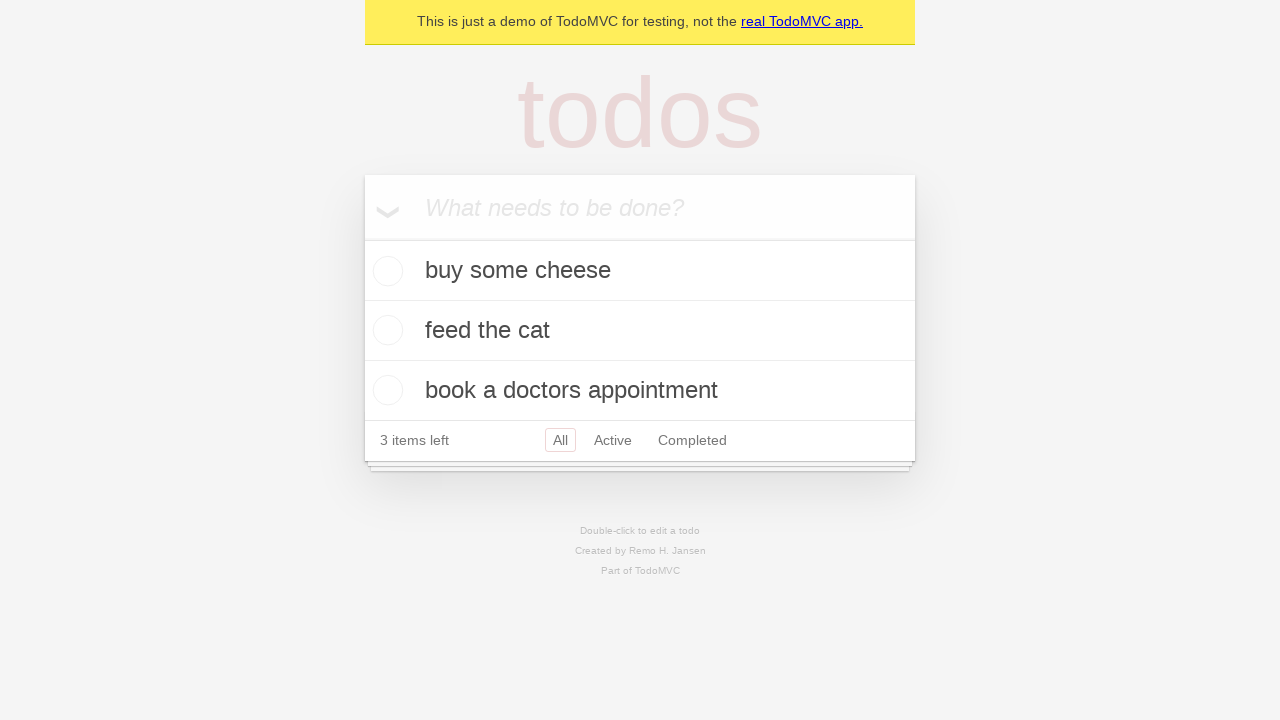

Checked the second todo item (feed the cat) as completed at (385, 330) on internal:testid=[data-testid="todo-item"s] >> nth=1 >> internal:role=checkbox
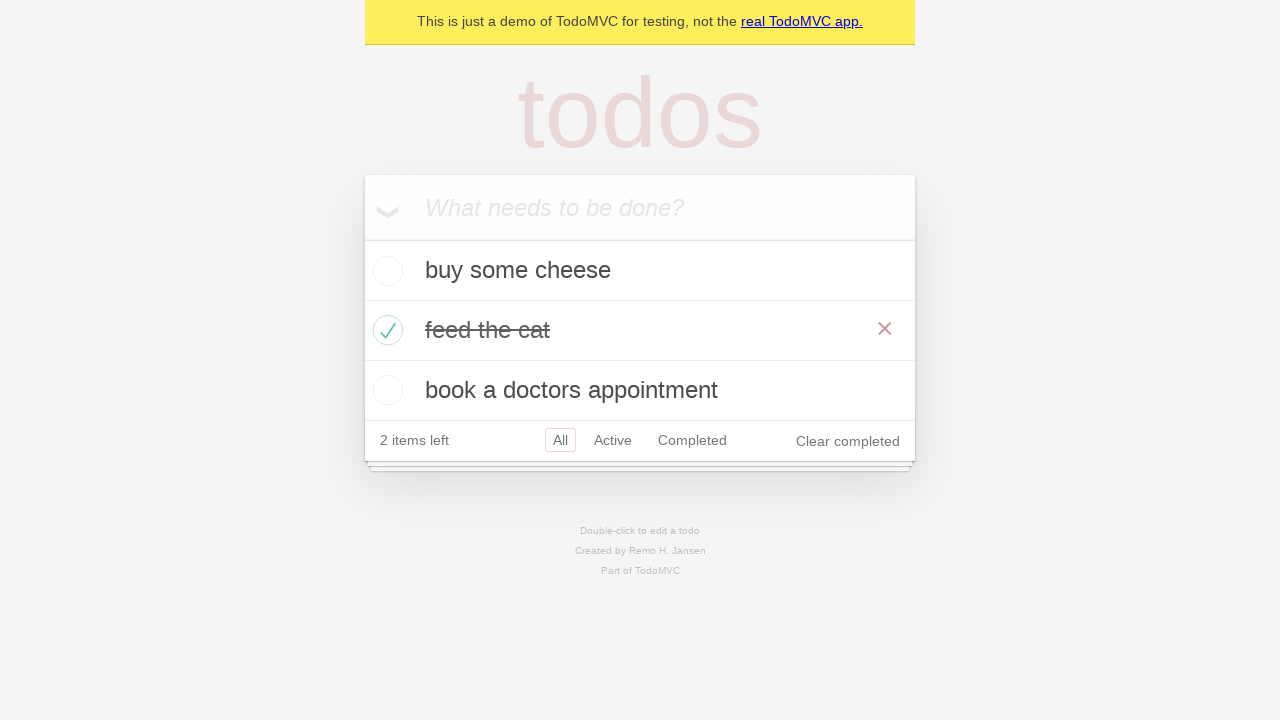

Clicked Active filter to display only uncompleted todo items at (613, 440) on internal:role=link[name="Active"i]
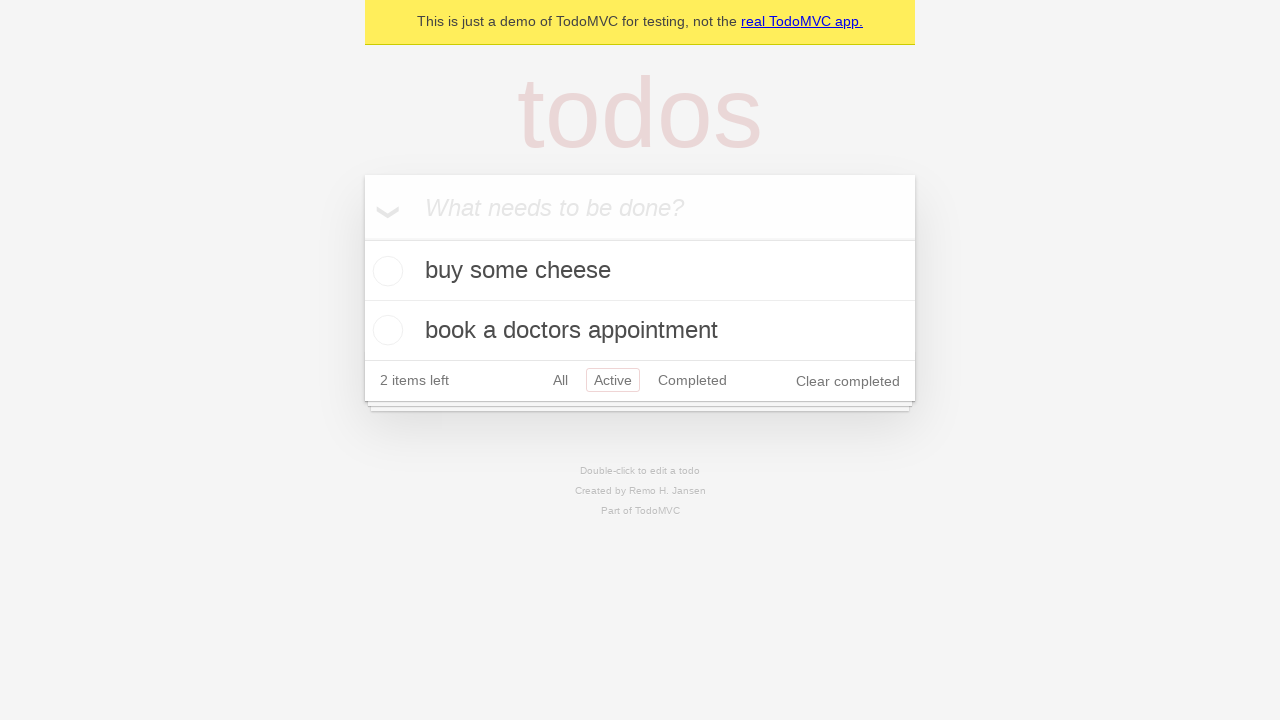

Filtered todo items loaded showing only active (uncompleted) items
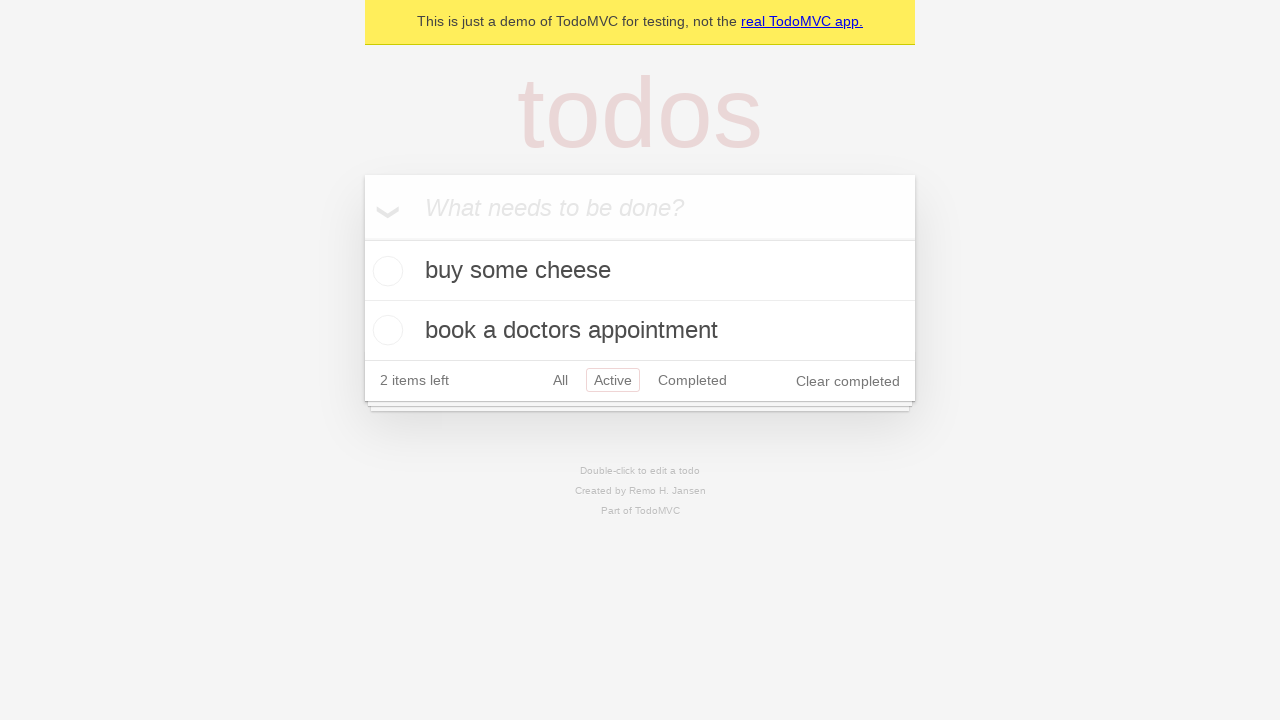

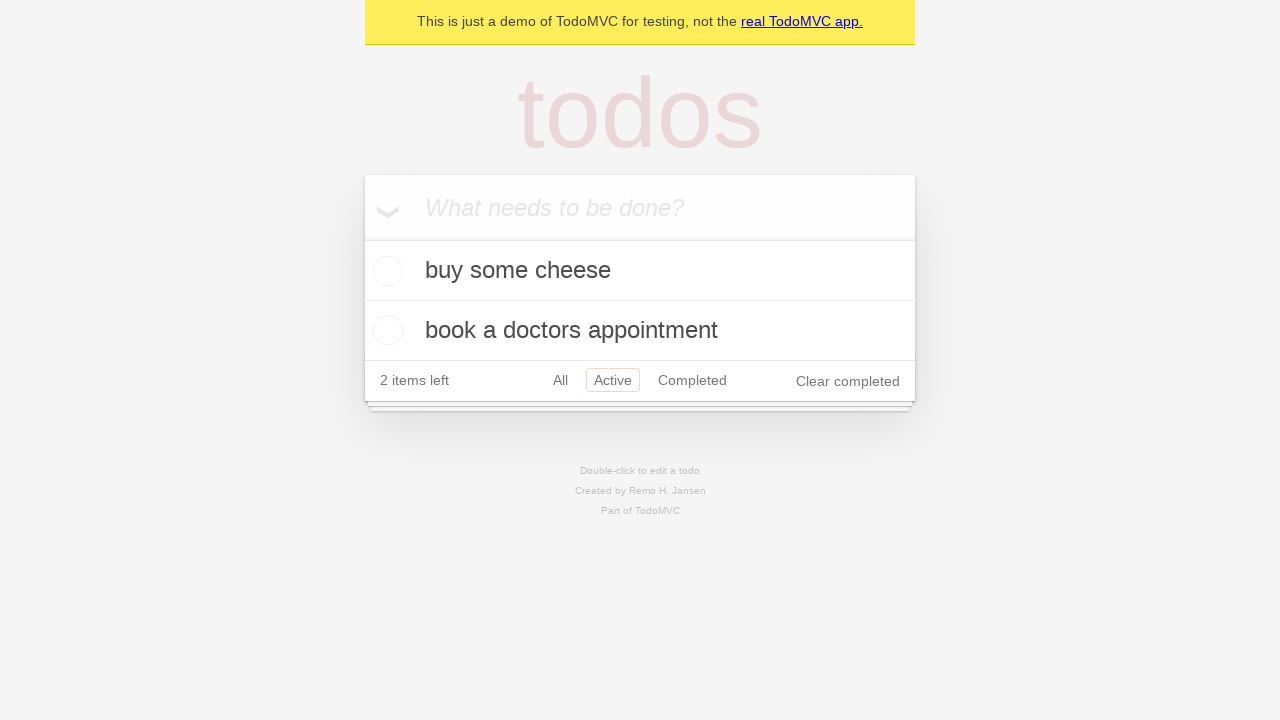